Tests JavaScript alert prompt functionality by clicking the prompt button, entering text into the alert, and accepting it

Starting URL: https://the-internet.herokuapp.com/javascript_alerts

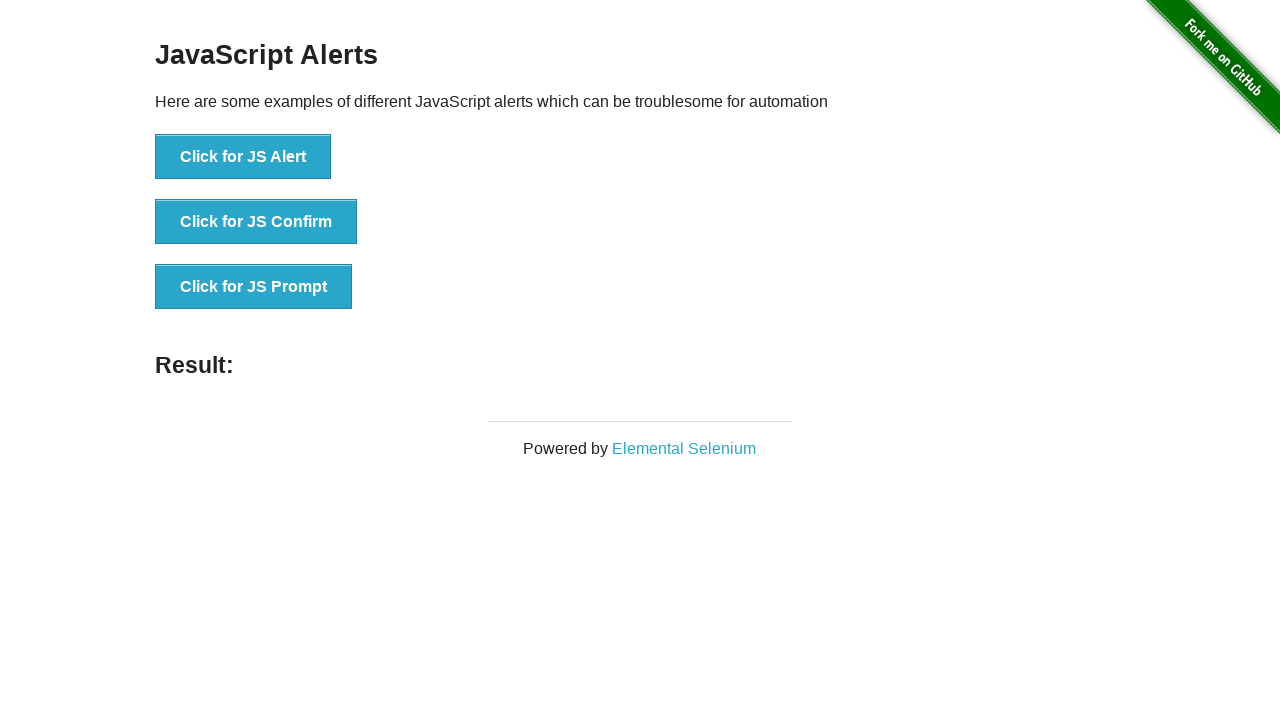

Clicked the 'Click for JS Prompt' button to trigger JavaScript alert at (254, 287) on xpath=//button[text()='Click for JS Prompt']
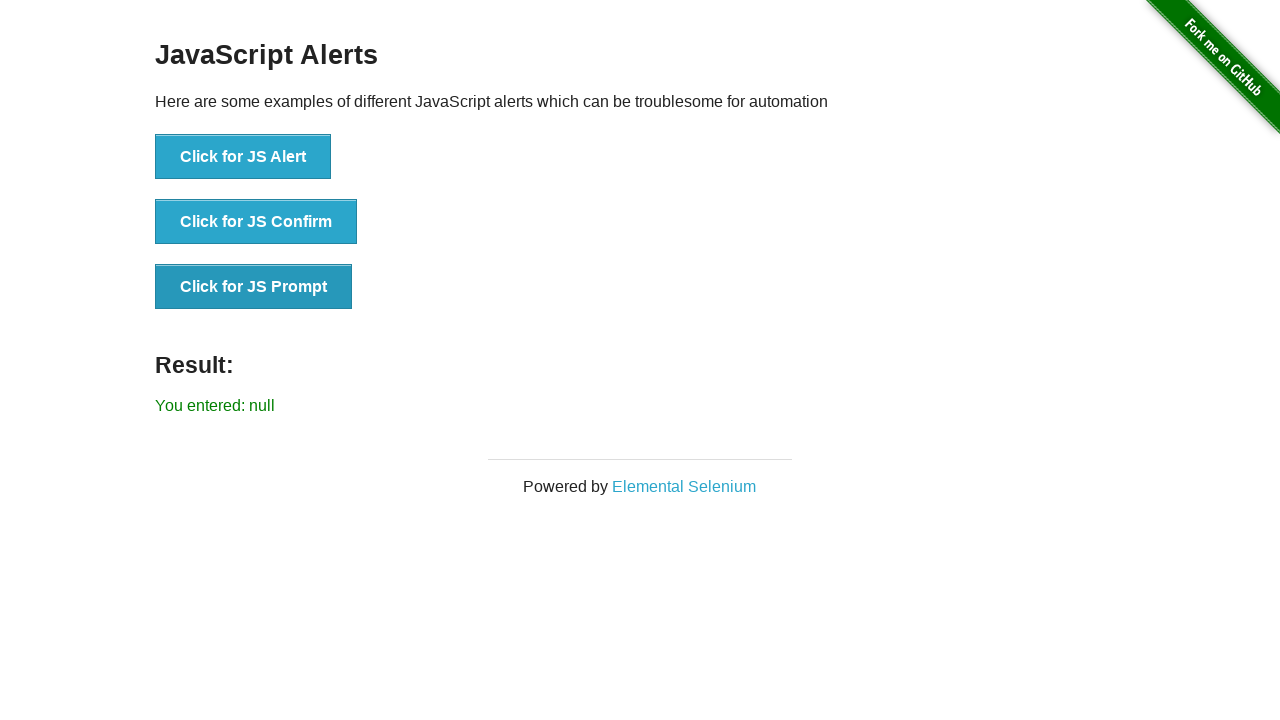

Set up dialog handler to accept prompt with text 'Welcome Shantosh'
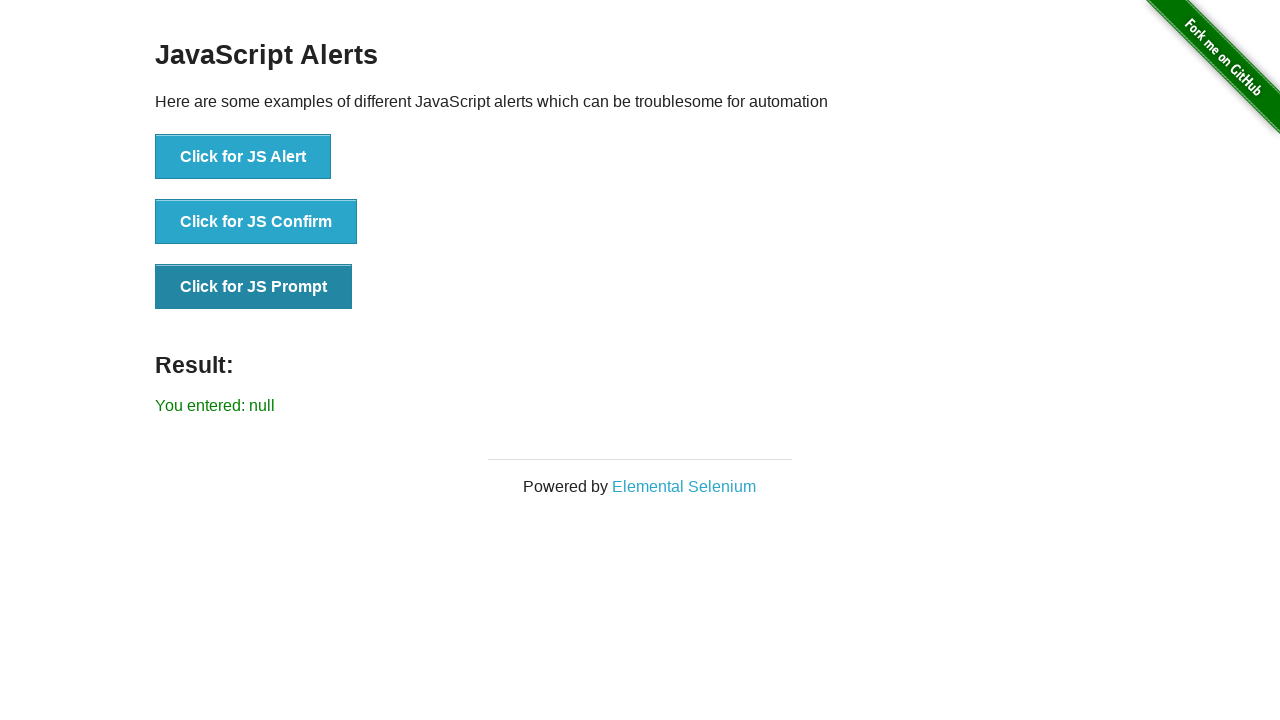

Clicked the 'Click for JS Prompt' button again to trigger the dialog and test the handler at (254, 287) on xpath=//button[text()='Click for JS Prompt']
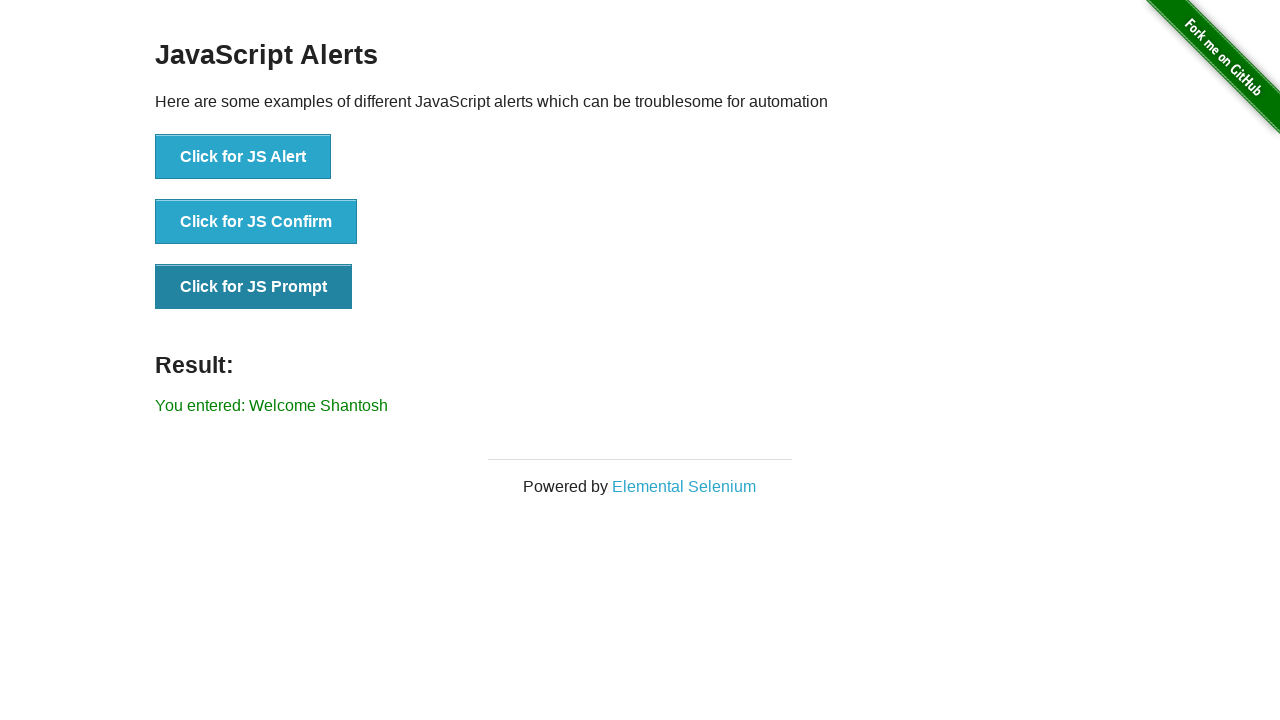

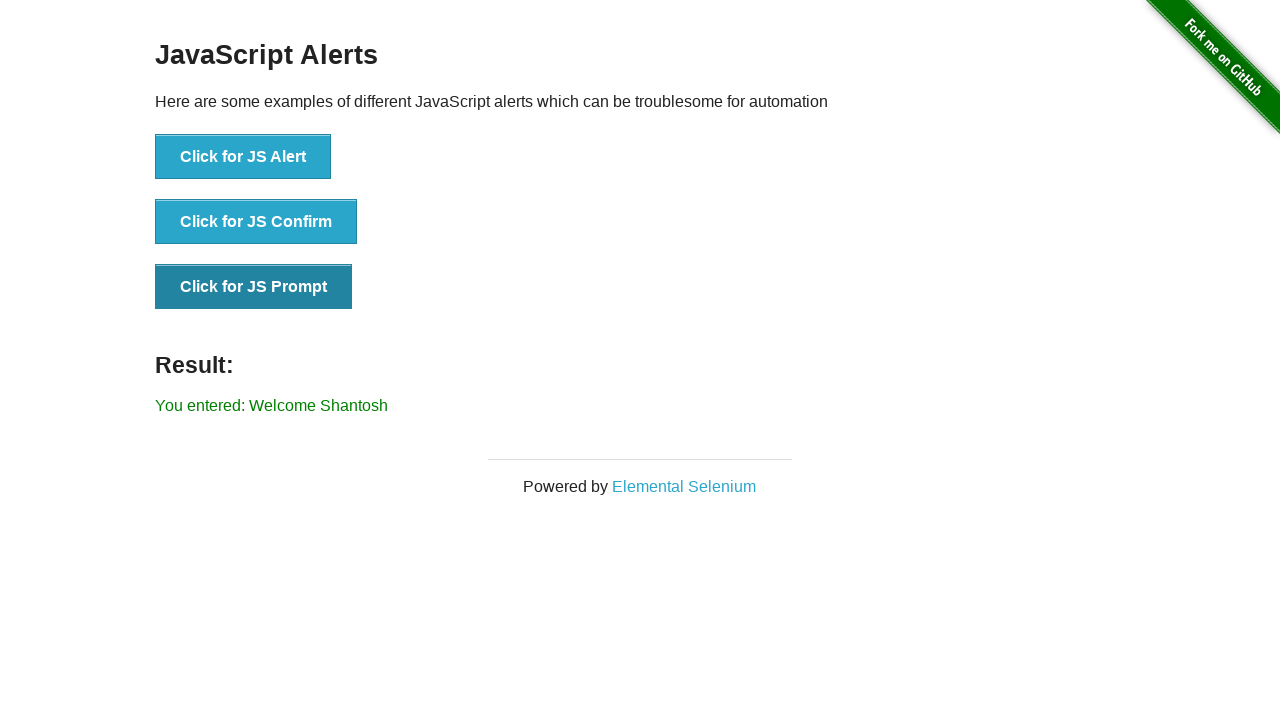